Tests that whitespace is trimmed from edited todo text

Starting URL: https://demo.playwright.dev/todomvc

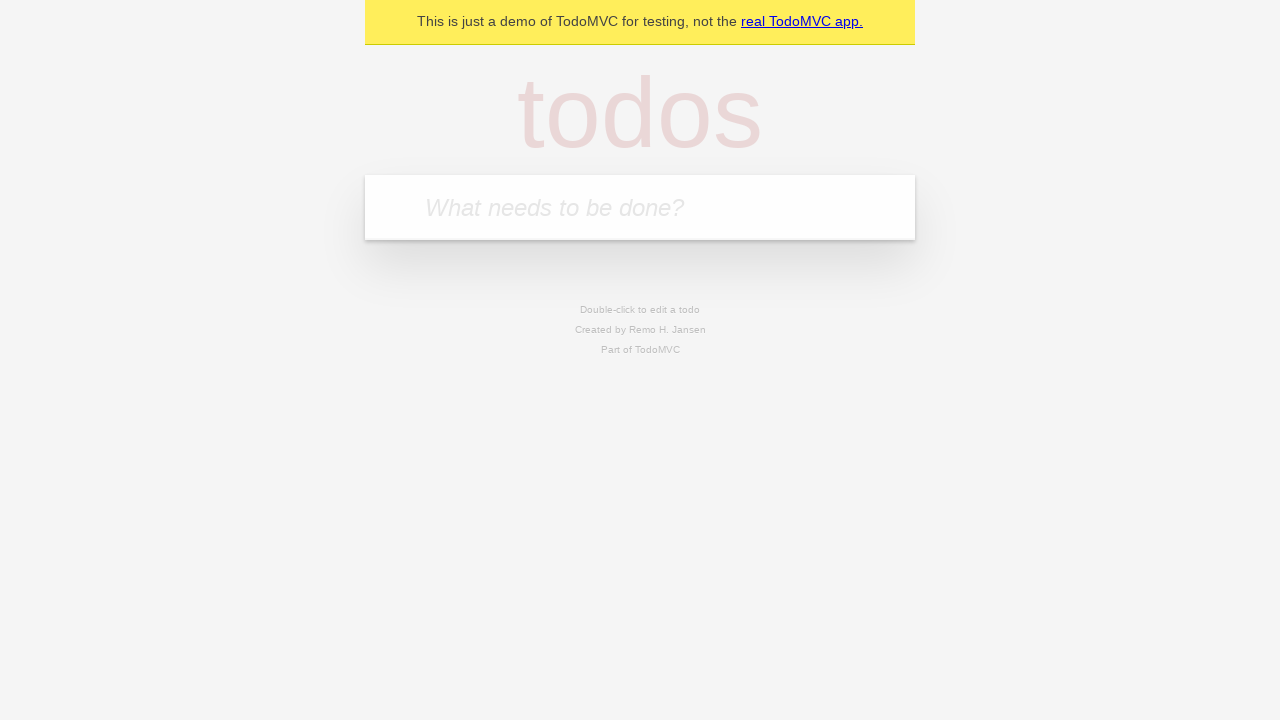

Filled input field with first todo 'buy some cheese' on internal:attr=[placeholder="What needs to be done?"i]
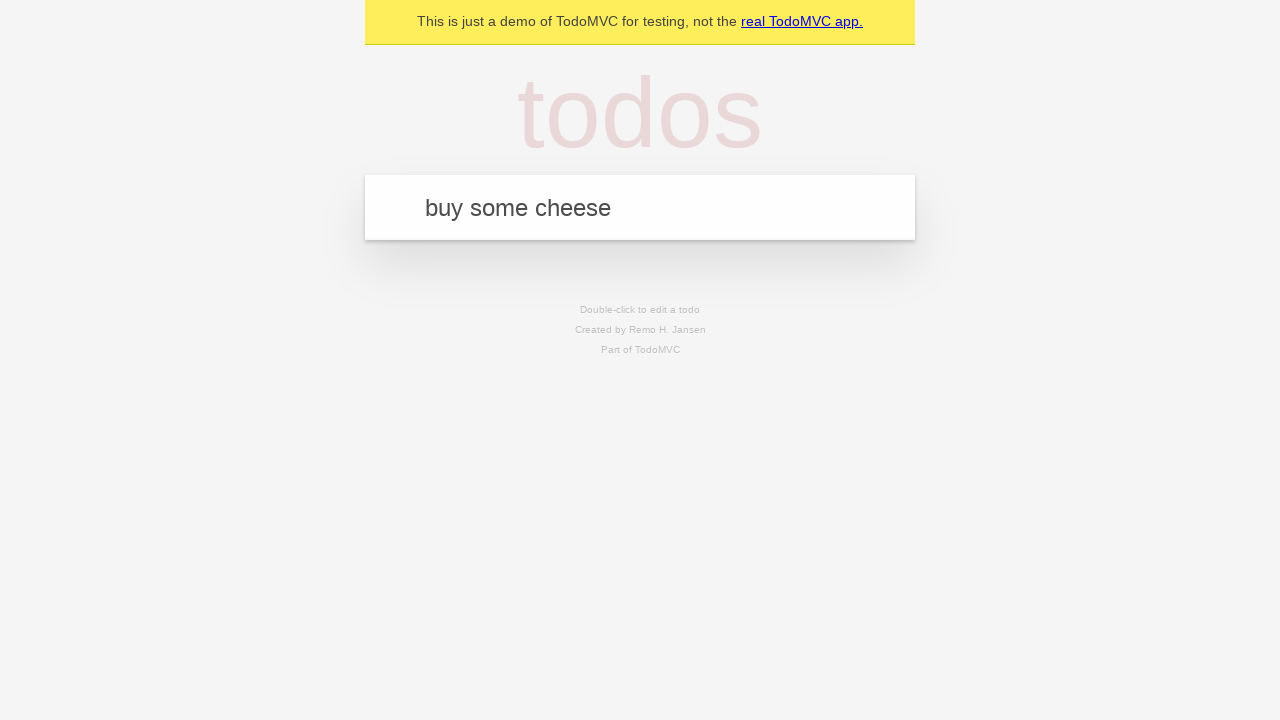

Pressed Enter to create first todo on internal:attr=[placeholder="What needs to be done?"i]
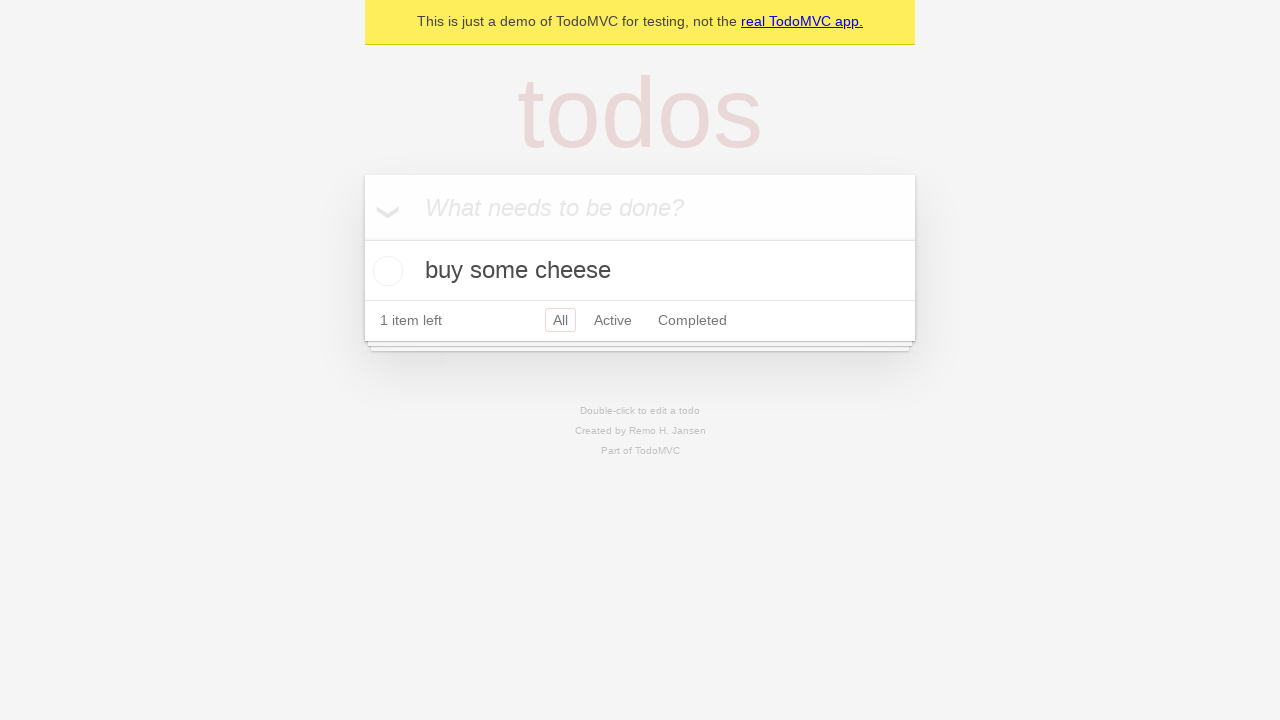

Filled input field with second todo 'feed the cat' on internal:attr=[placeholder="What needs to be done?"i]
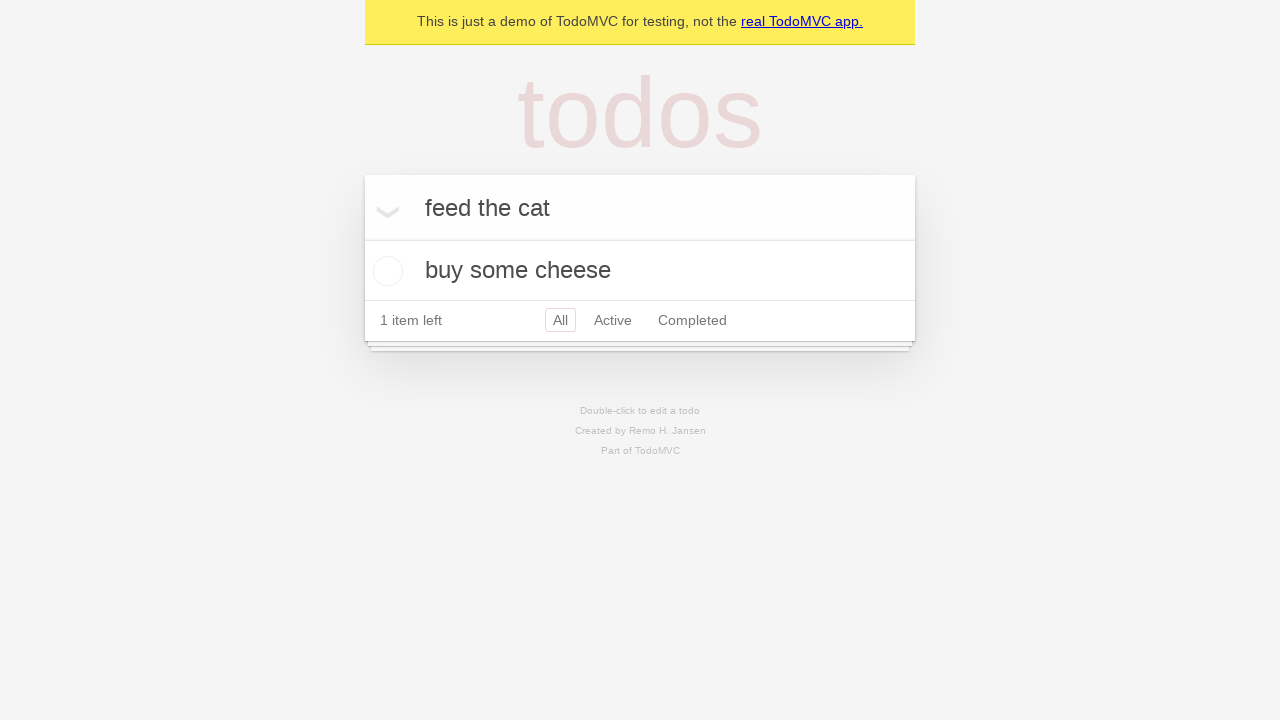

Pressed Enter to create second todo on internal:attr=[placeholder="What needs to be done?"i]
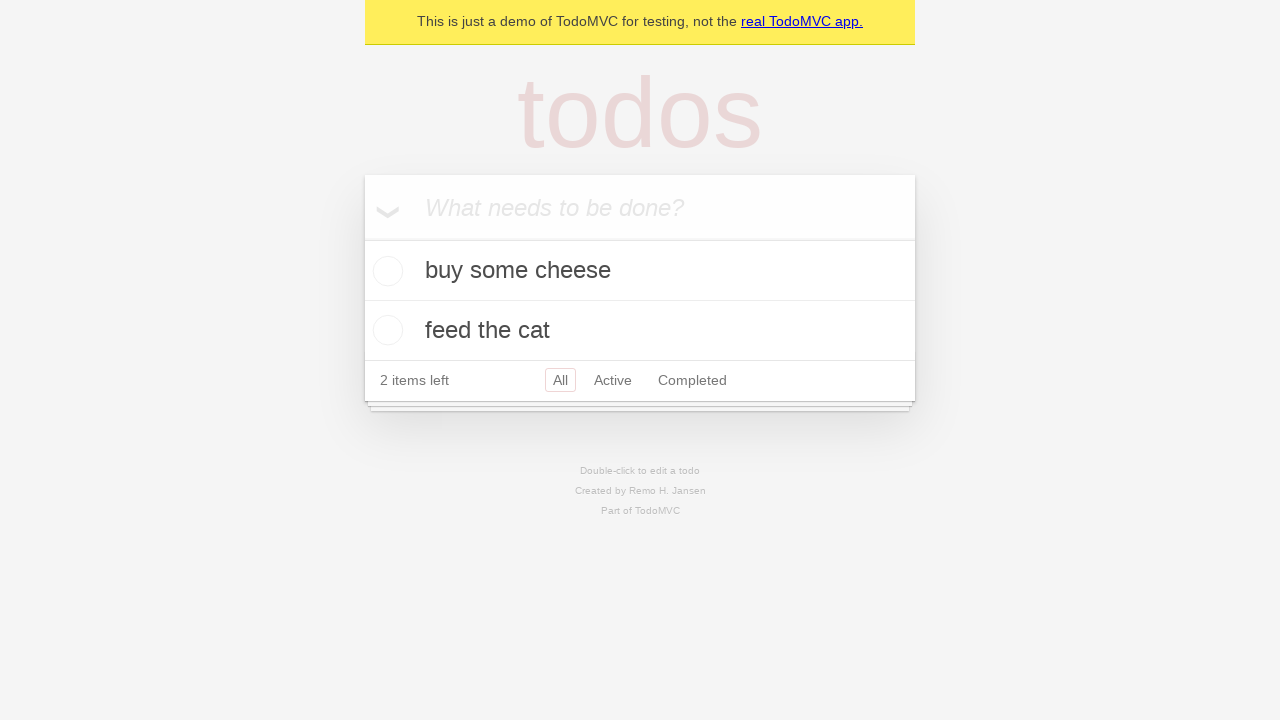

Filled input field with third todo 'book a doctors appointment' on internal:attr=[placeholder="What needs to be done?"i]
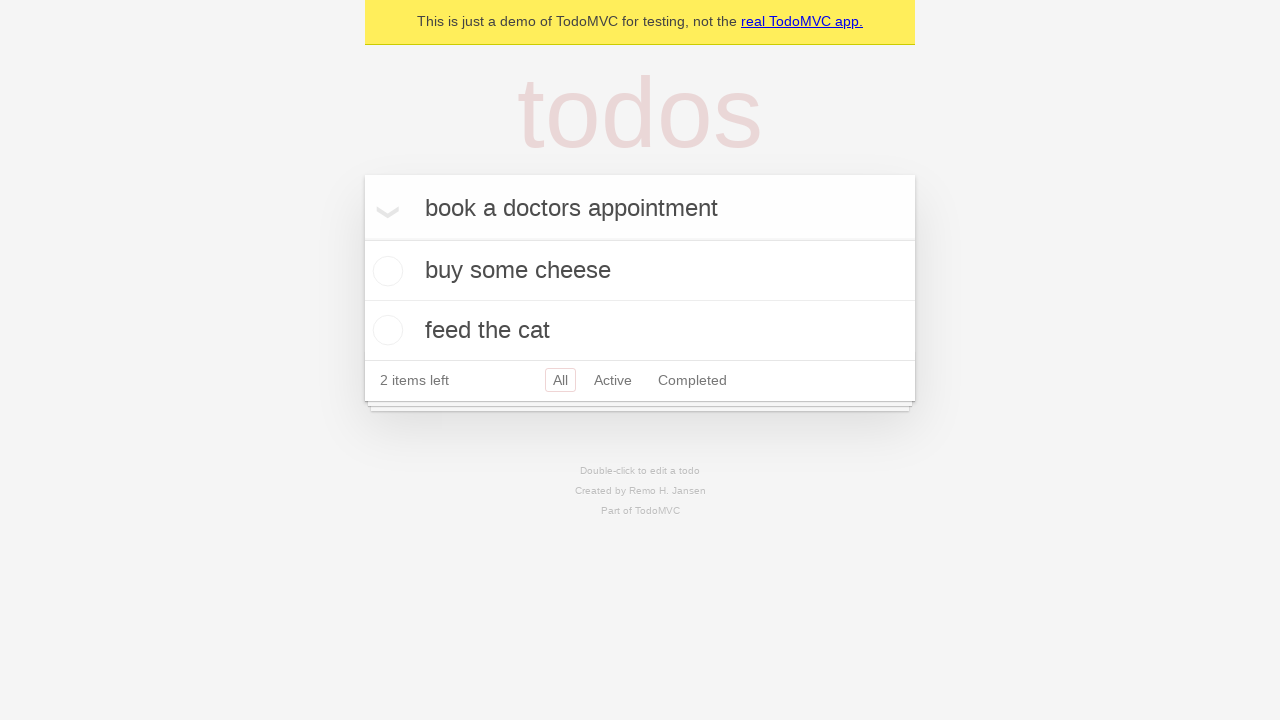

Pressed Enter to create third todo on internal:attr=[placeholder="What needs to be done?"i]
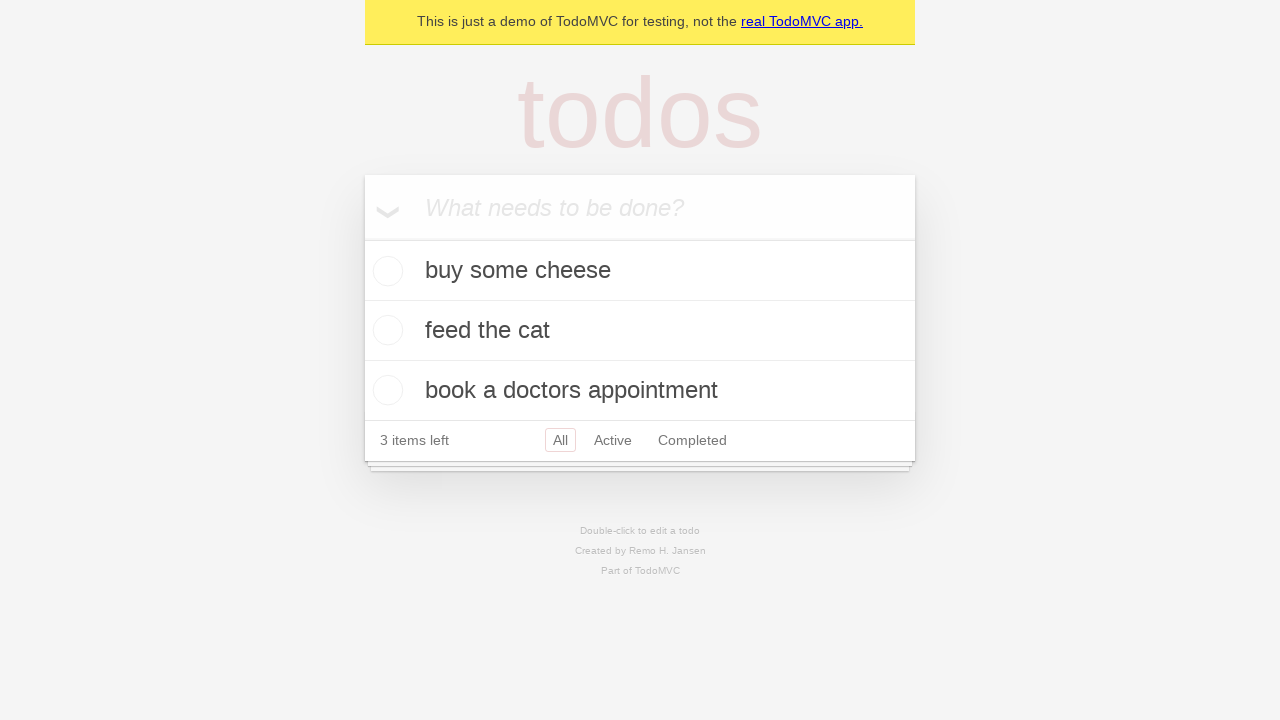

Double-clicked second todo to enter edit mode at (640, 331) on internal:testid=[data-testid="todo-item"s] >> nth=1
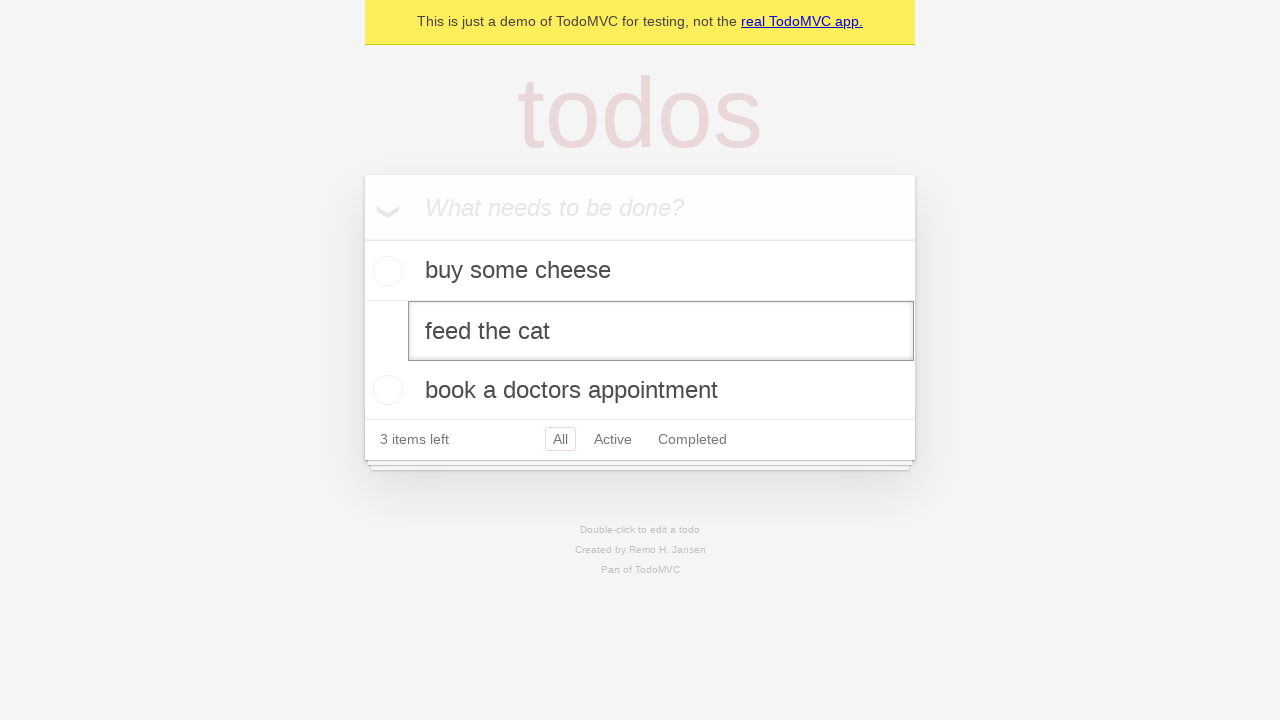

Filled edit field with text containing leading and trailing whitespace on internal:testid=[data-testid="todo-item"s] >> nth=1 >> internal:role=textbox[nam
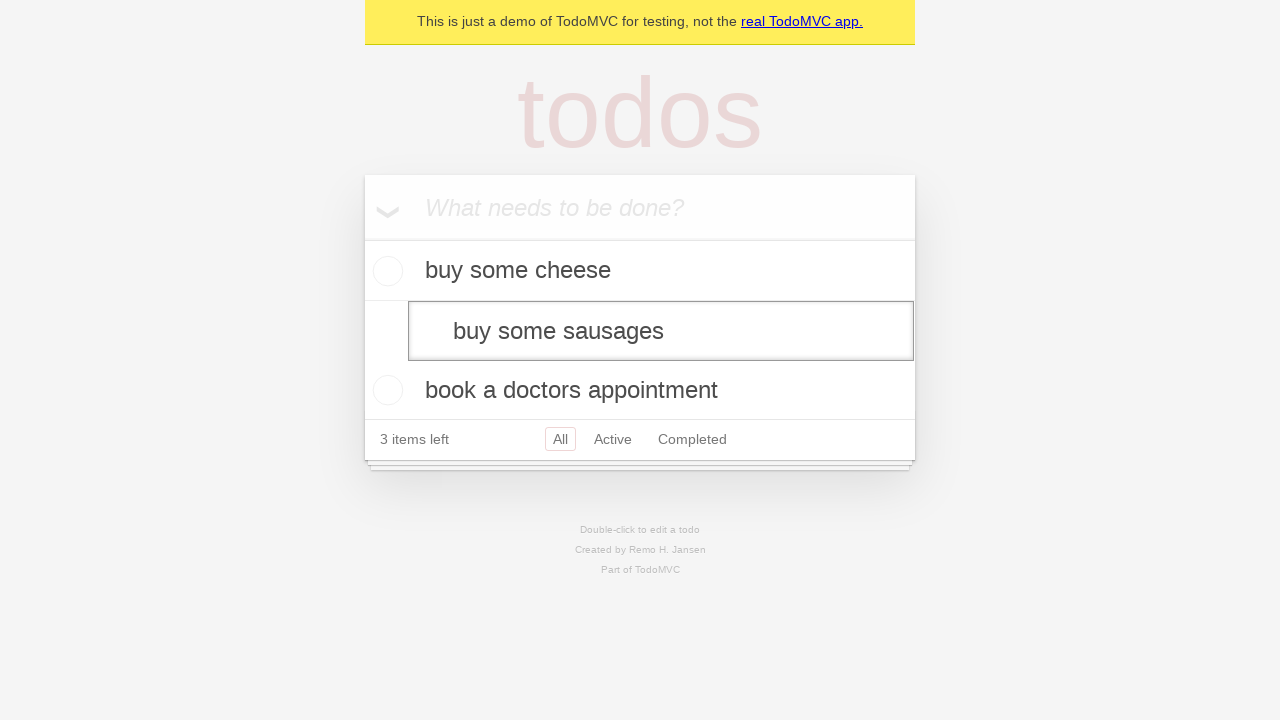

Pressed Enter to save edited todo with trimmed text on internal:testid=[data-testid="todo-item"s] >> nth=1 >> internal:role=textbox[nam
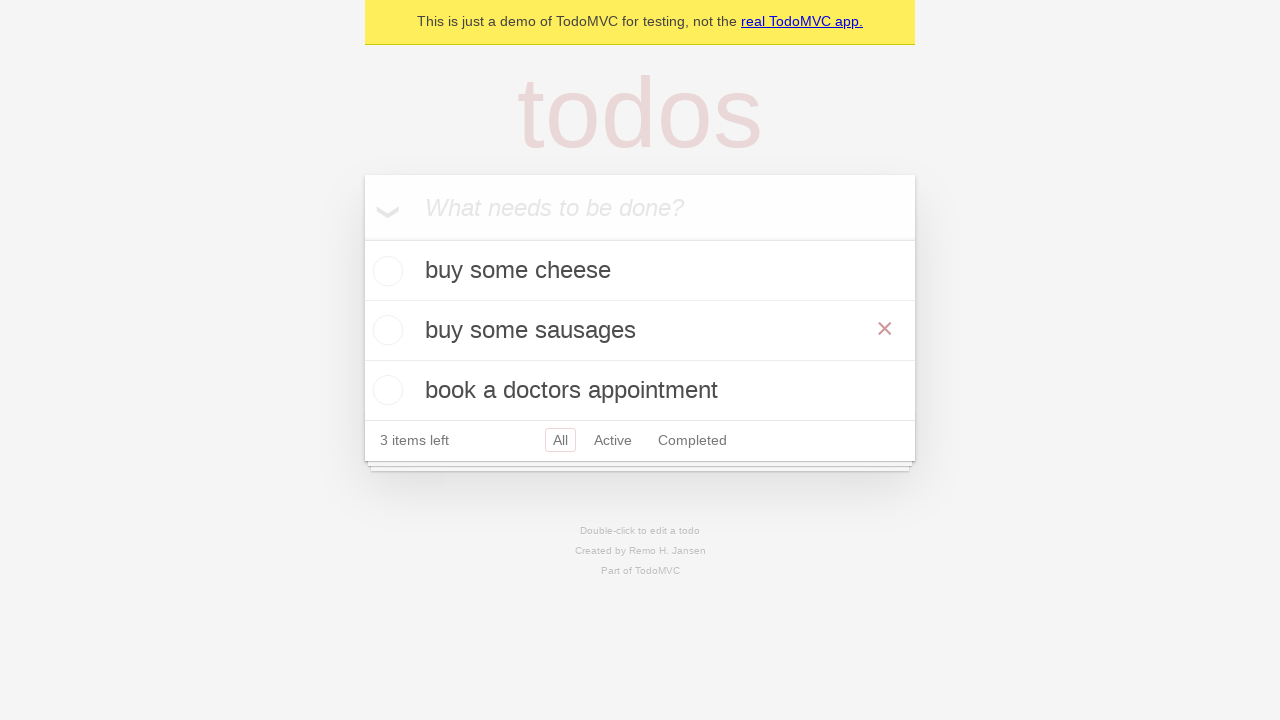

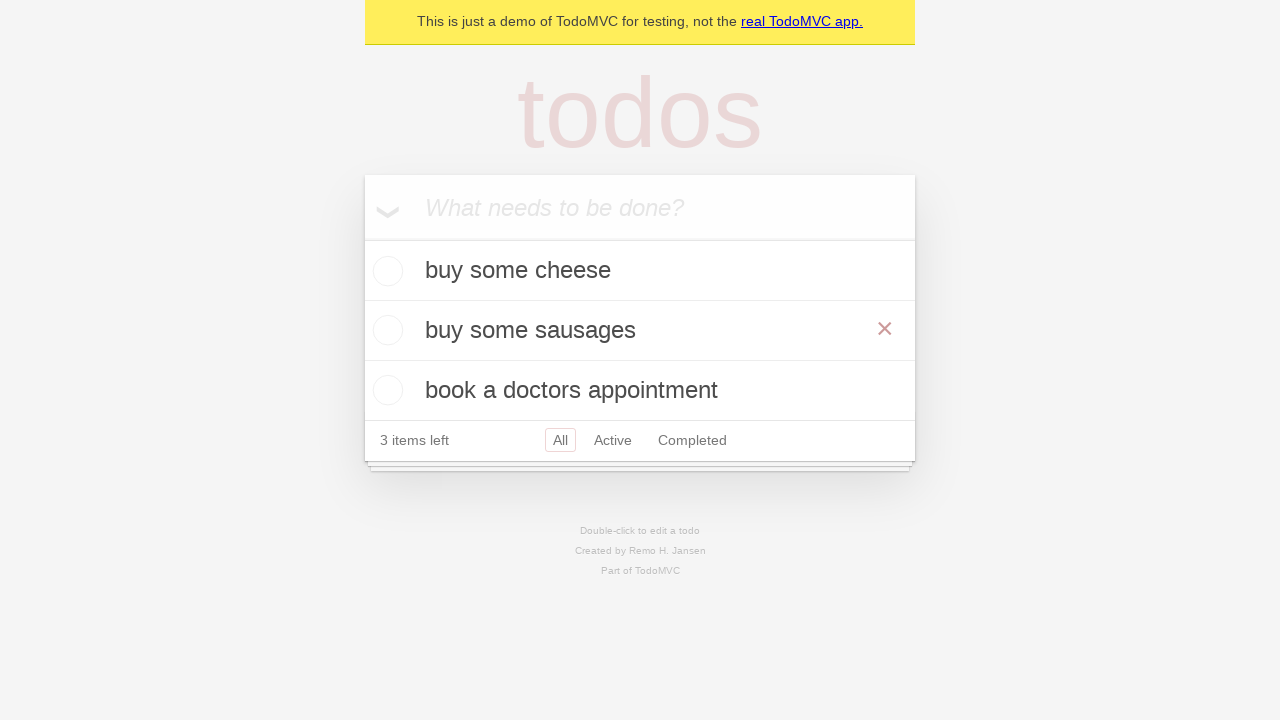